Tests checkbox functionality by locating and clicking on an age selection checkbox

Starting URL: http://syntaxprojects.com/basic-checkbox-demo.php

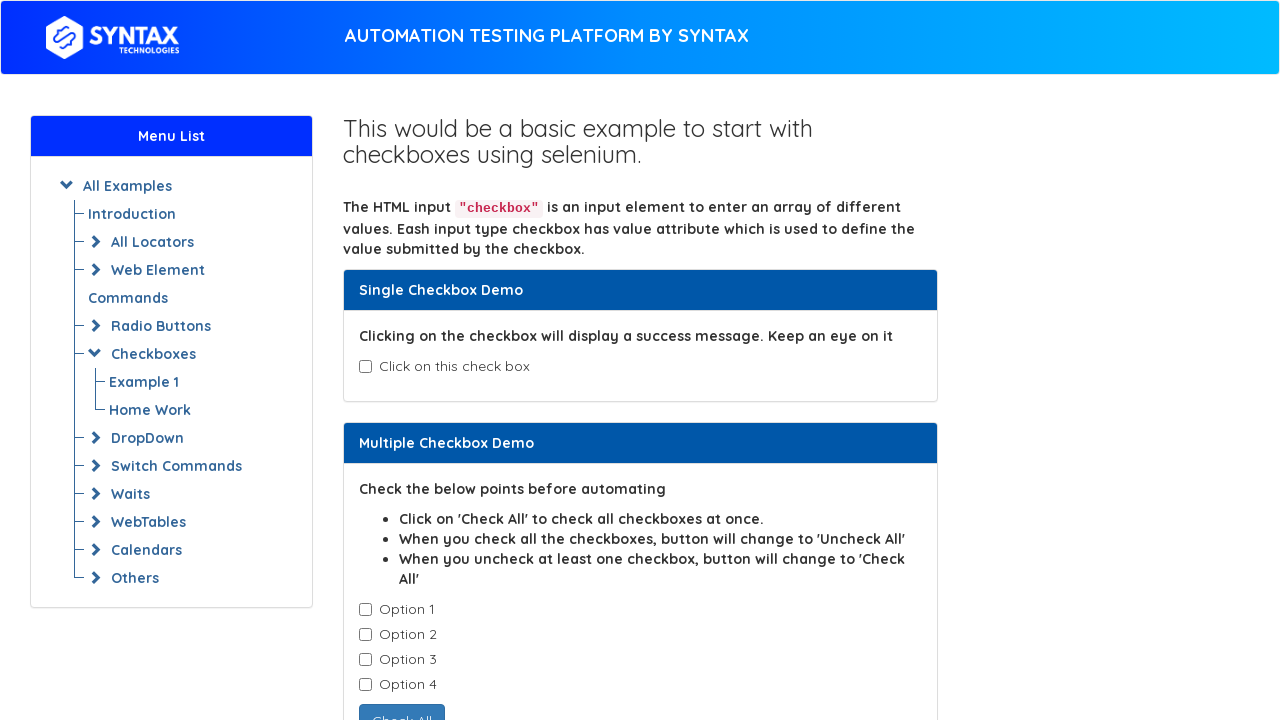

Navigated to checkbox demo page
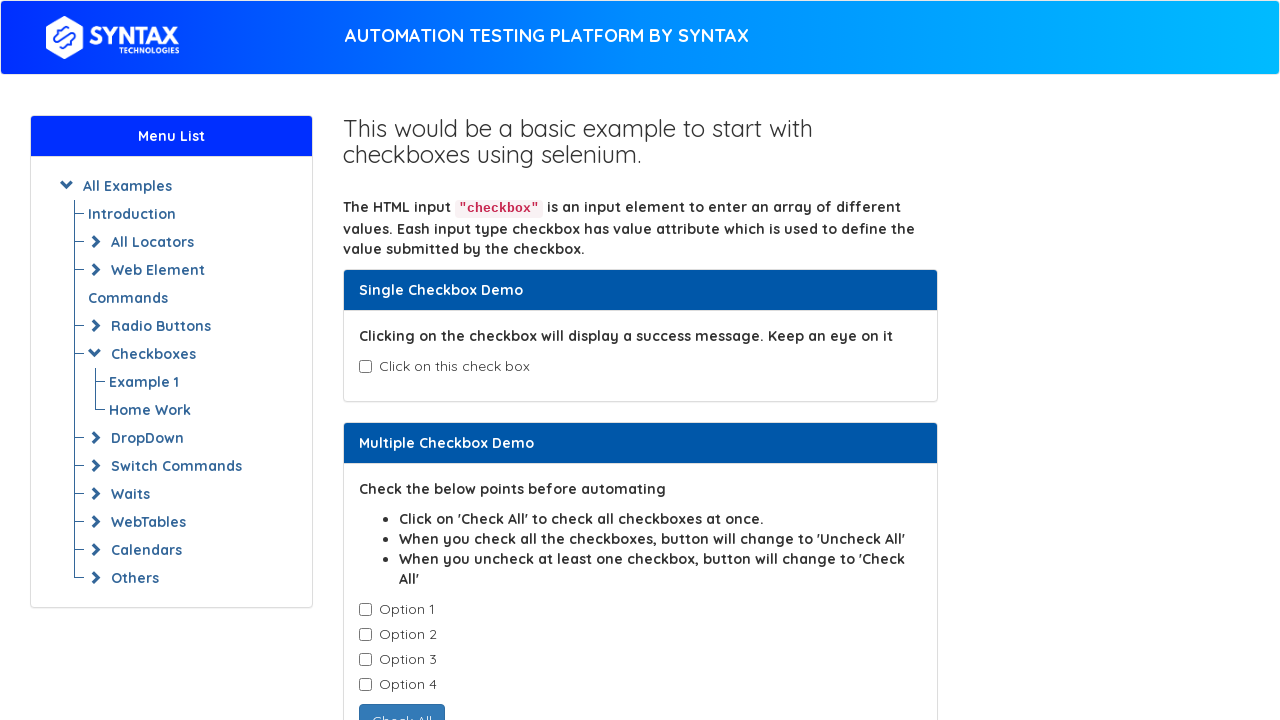

Clicked age selection checkbox at (365, 367) on #isAgeSelected
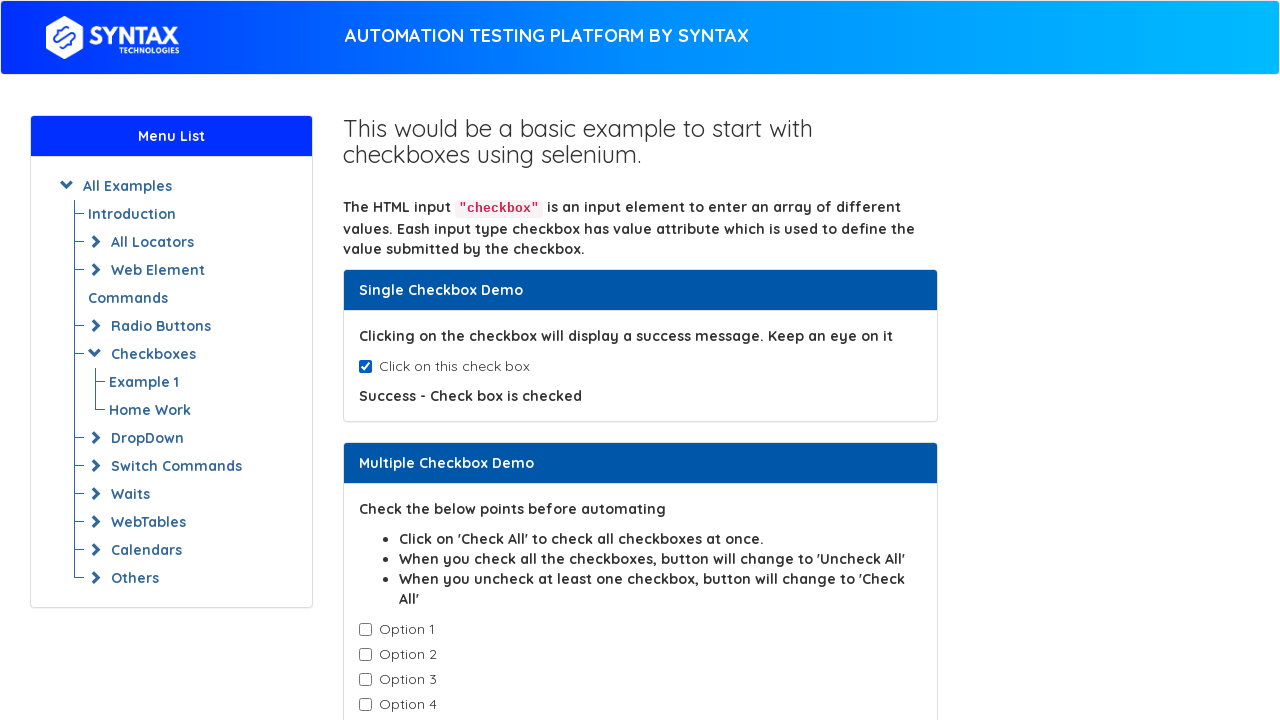

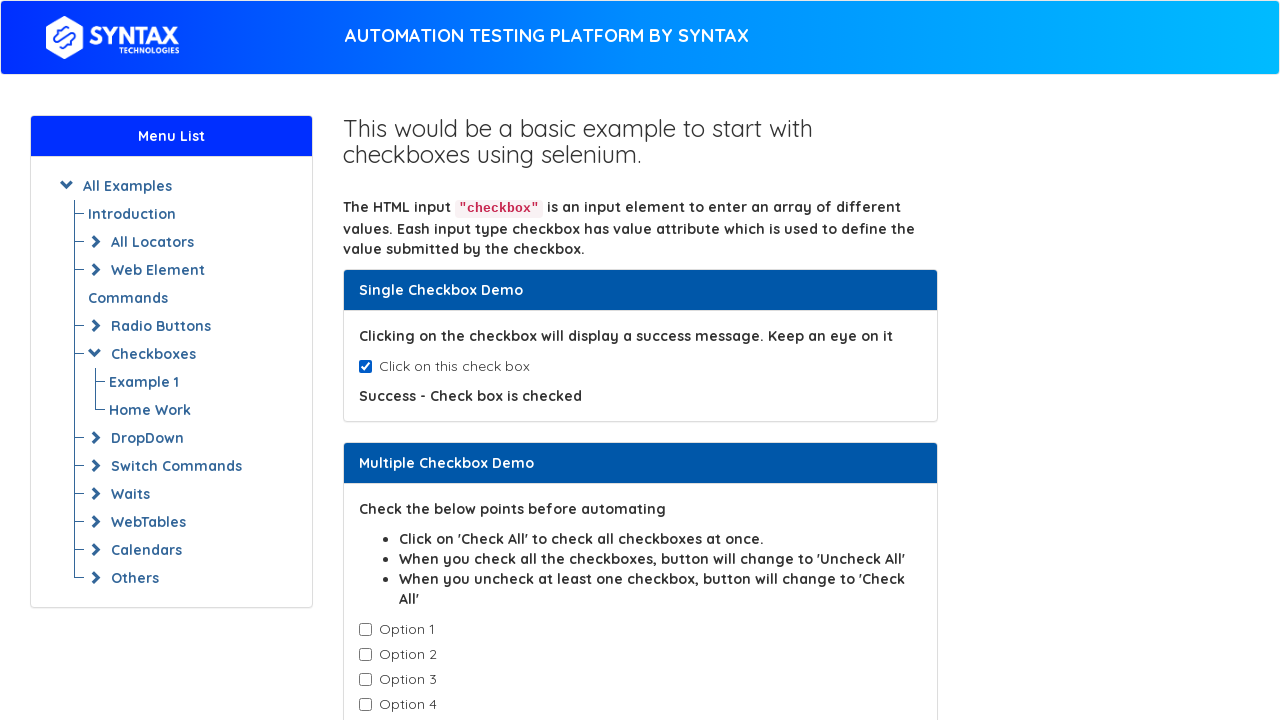